Tests interaction with a form element by filling a pizza input field on a practice page

Starting URL: https://selectorshub.com/xpath-practice-page/

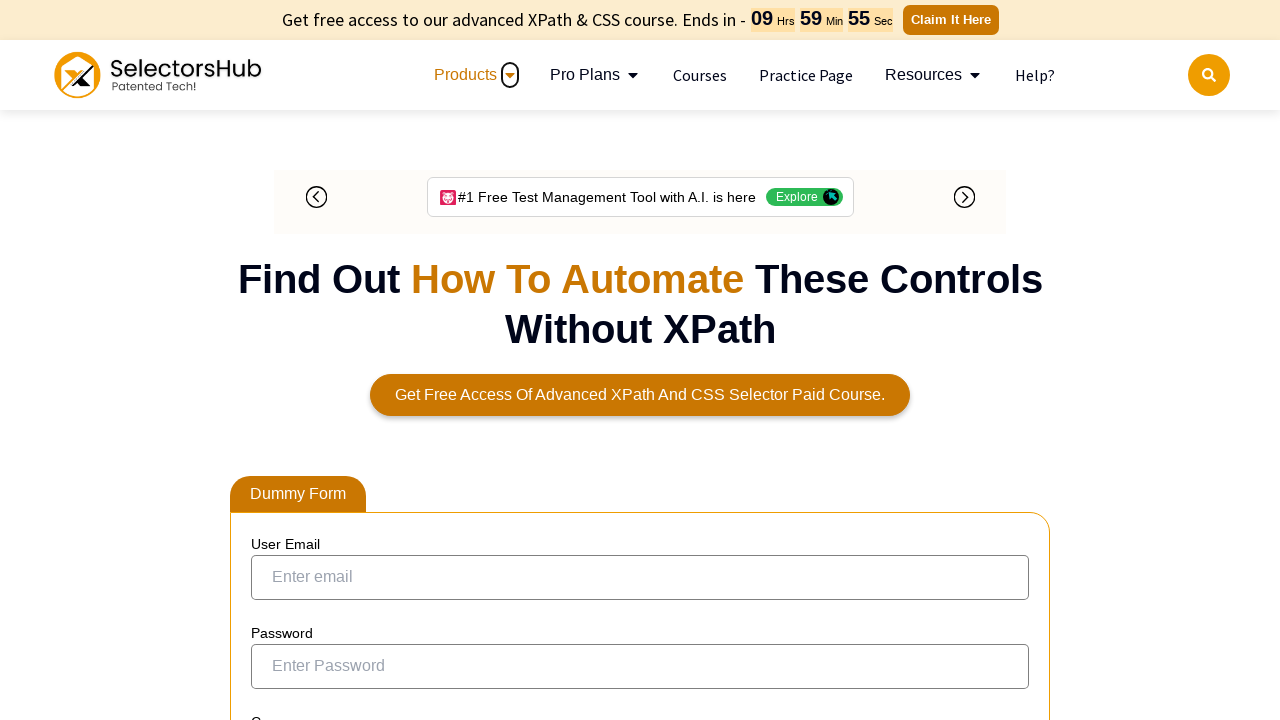

Navigated to XPath practice page
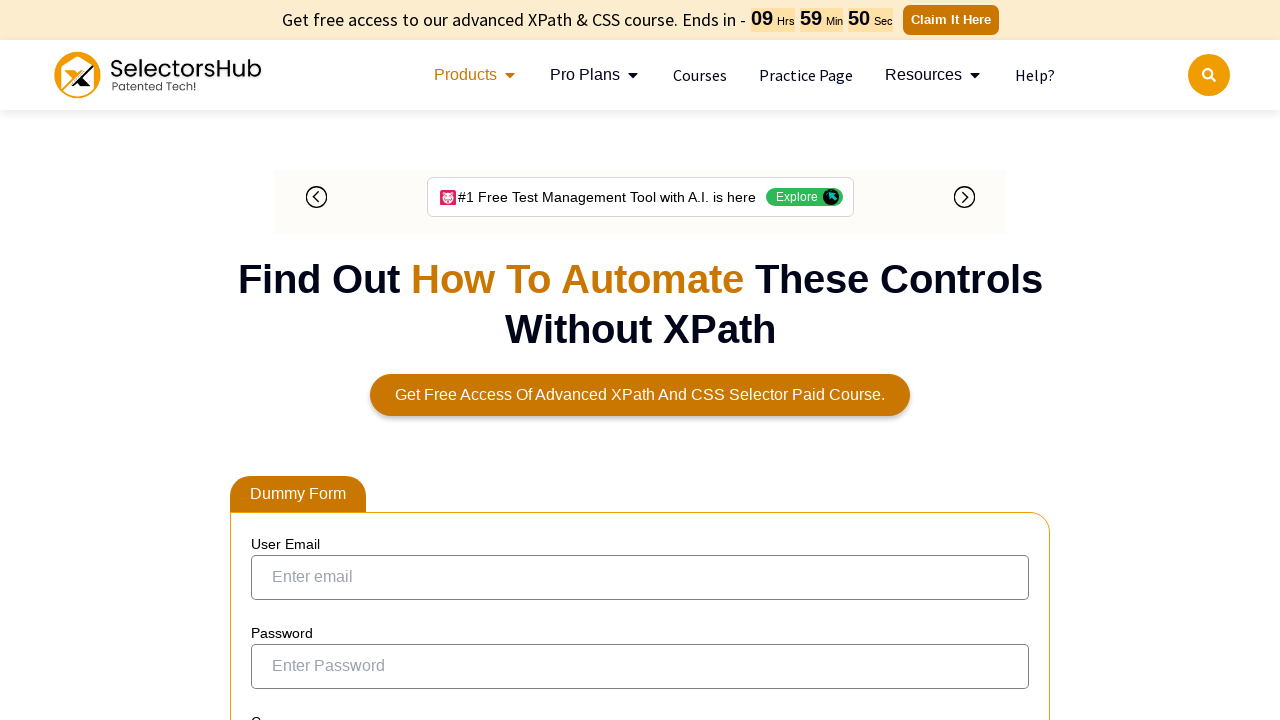

Filled pizza input field with 'farmhouse' on input#pizza
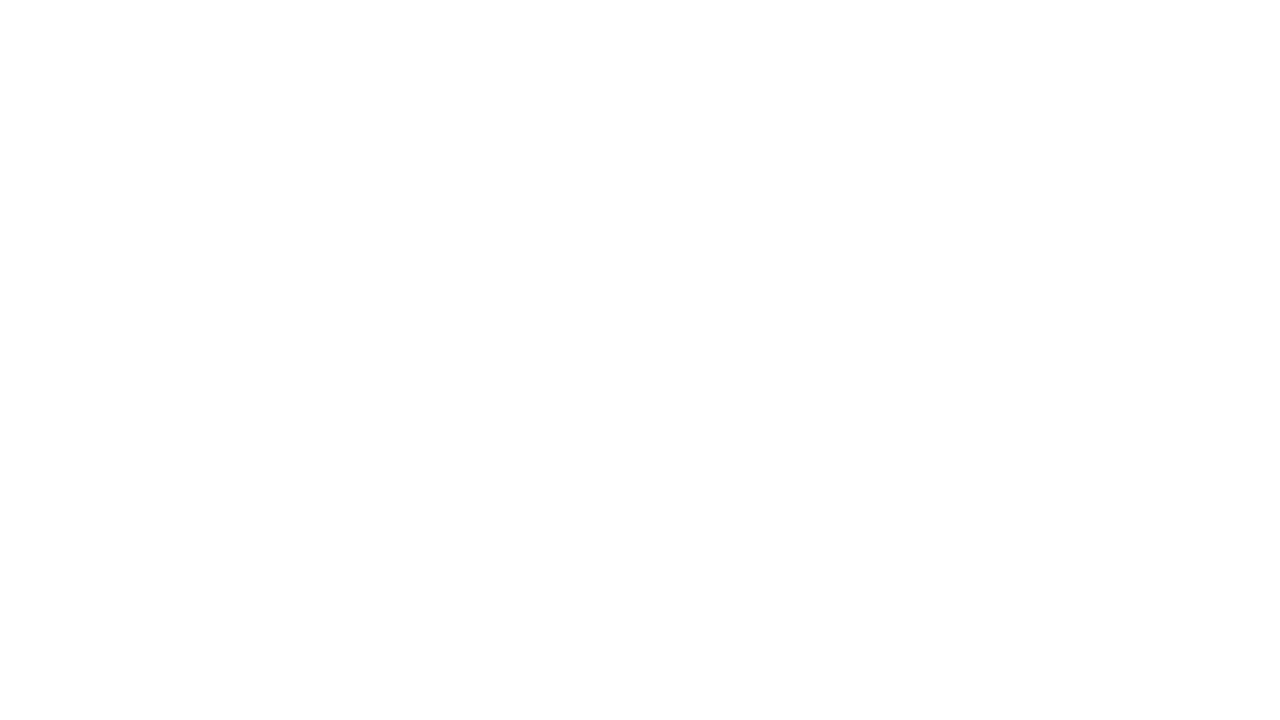

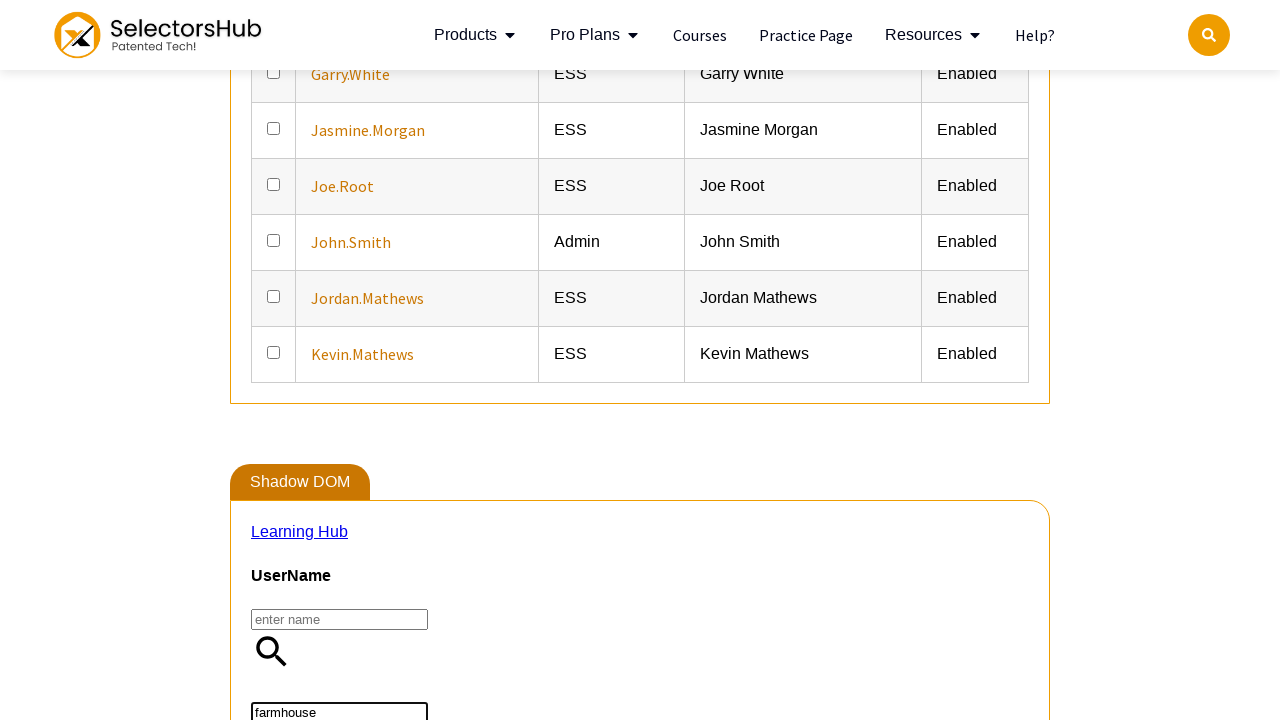